Tests static dropdown functionality by selecting options from a currency dropdown using three different methods: by index, by value, and by visible text.

Starting URL: https://rahulshettyacademy.com/dropdownsPractise/

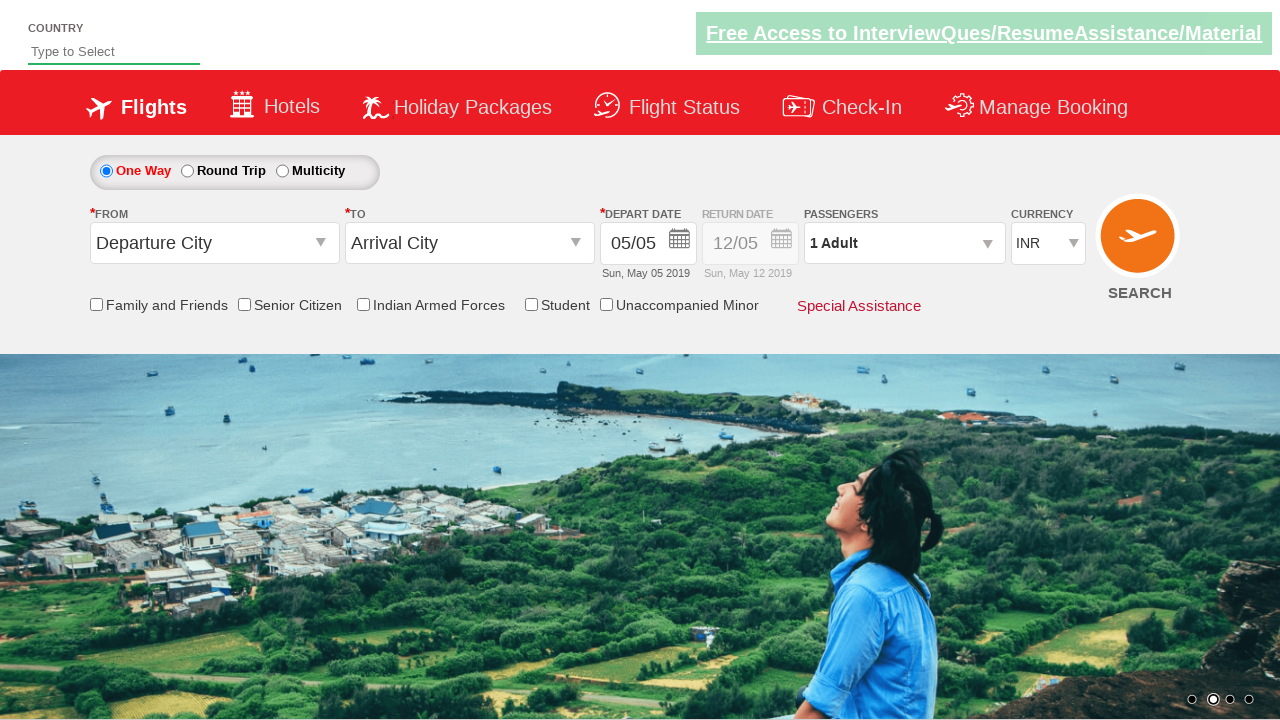

Selected currency dropdown option by index 1 (second option) on #ctl00_mainContent_DropDownListCurrency
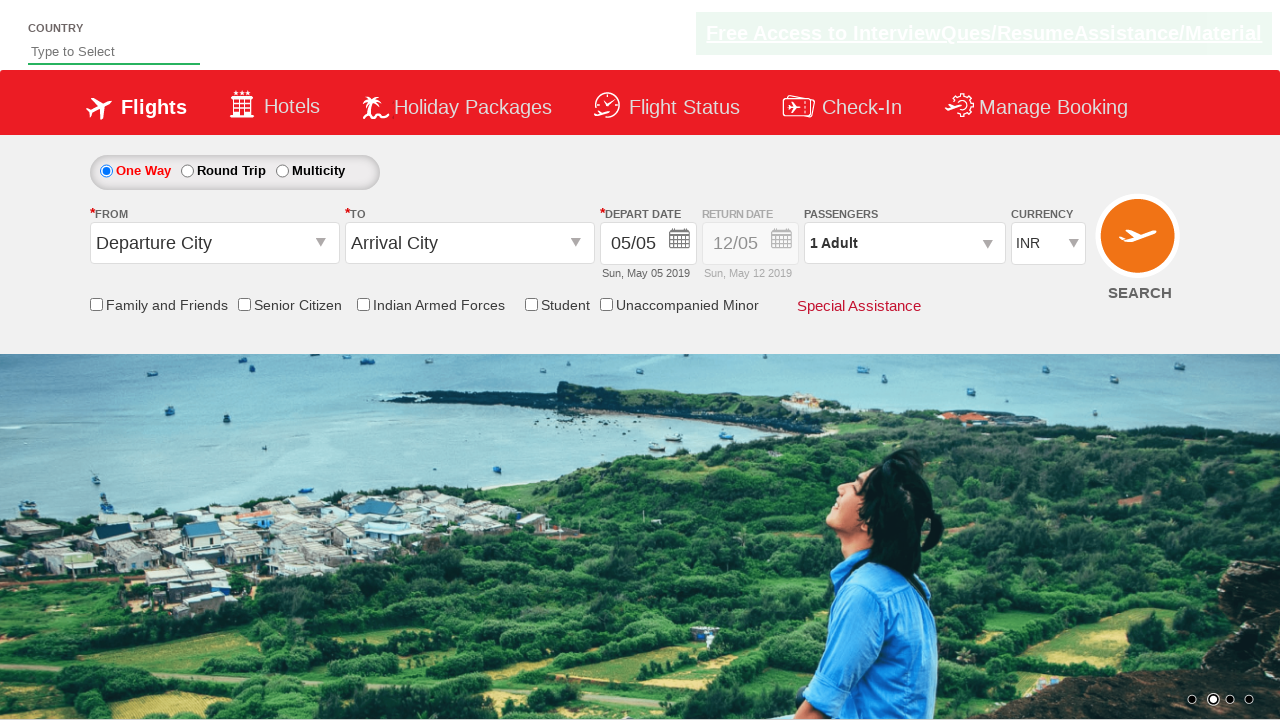

Selected currency dropdown option by value 'AED' on #ctl00_mainContent_DropDownListCurrency
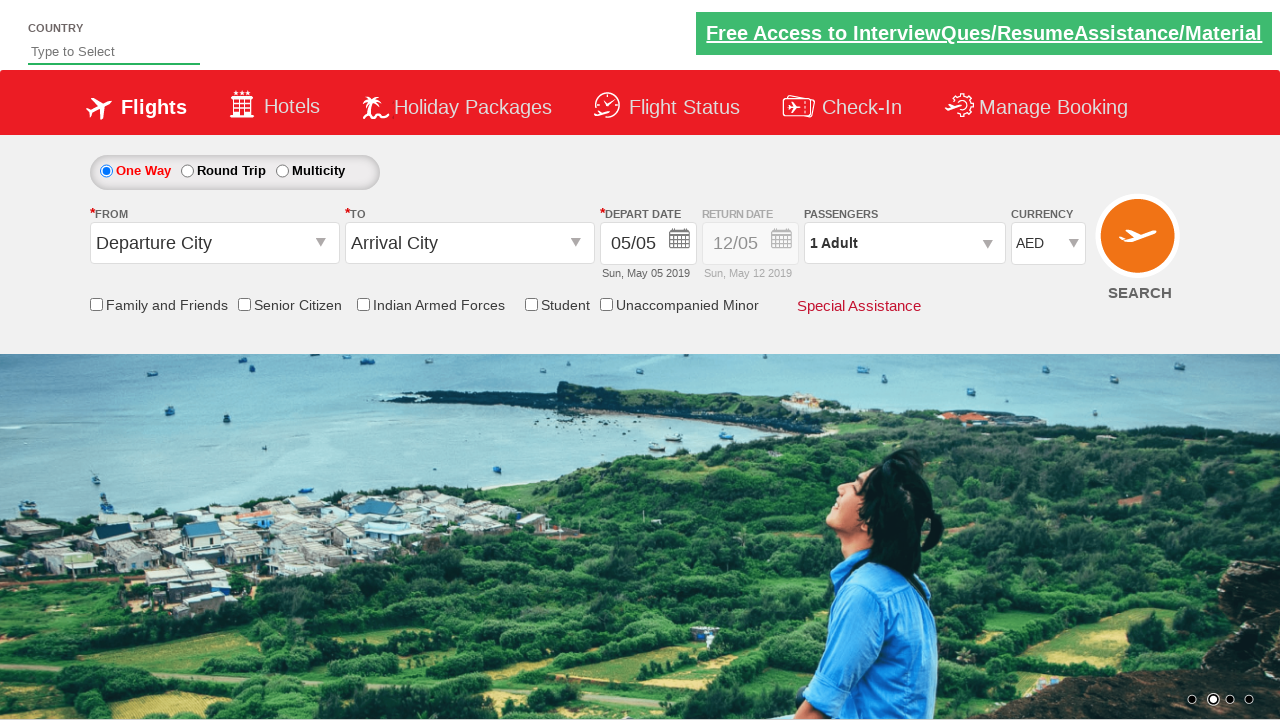

Selected currency dropdown option by visible text 'USD' on #ctl00_mainContent_DropDownListCurrency
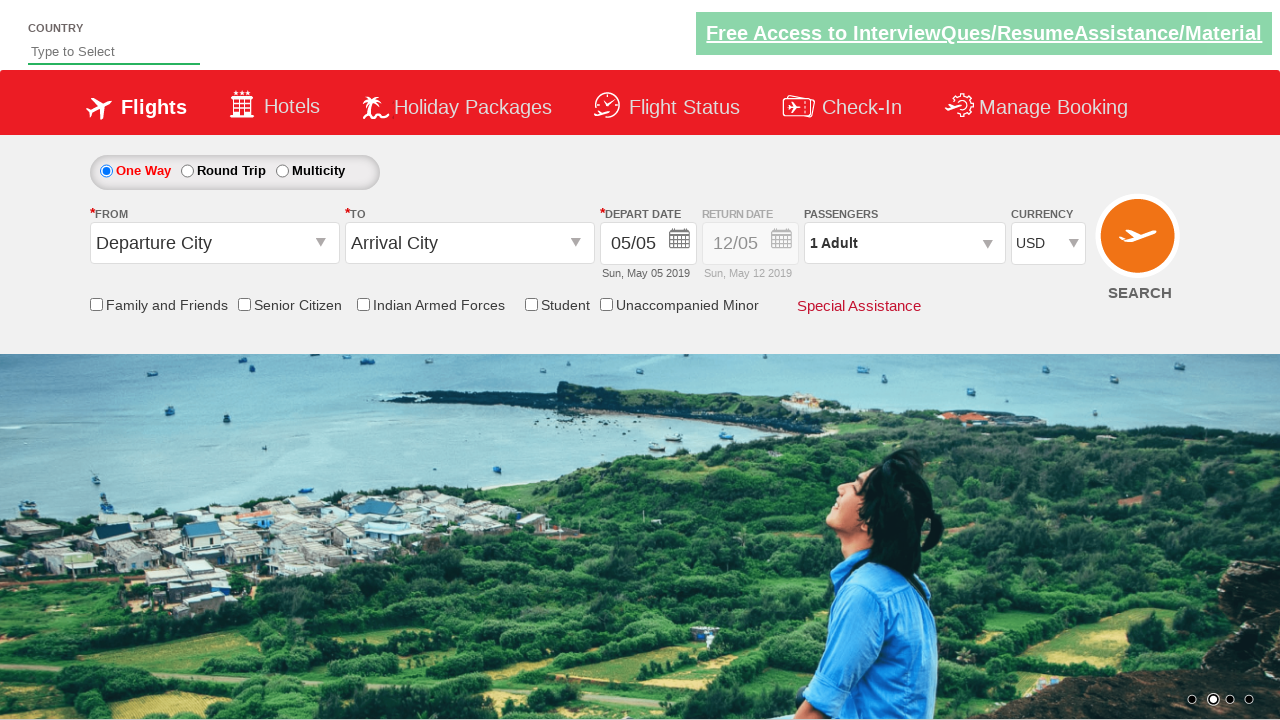

Waited 500ms for dropdown selection to complete
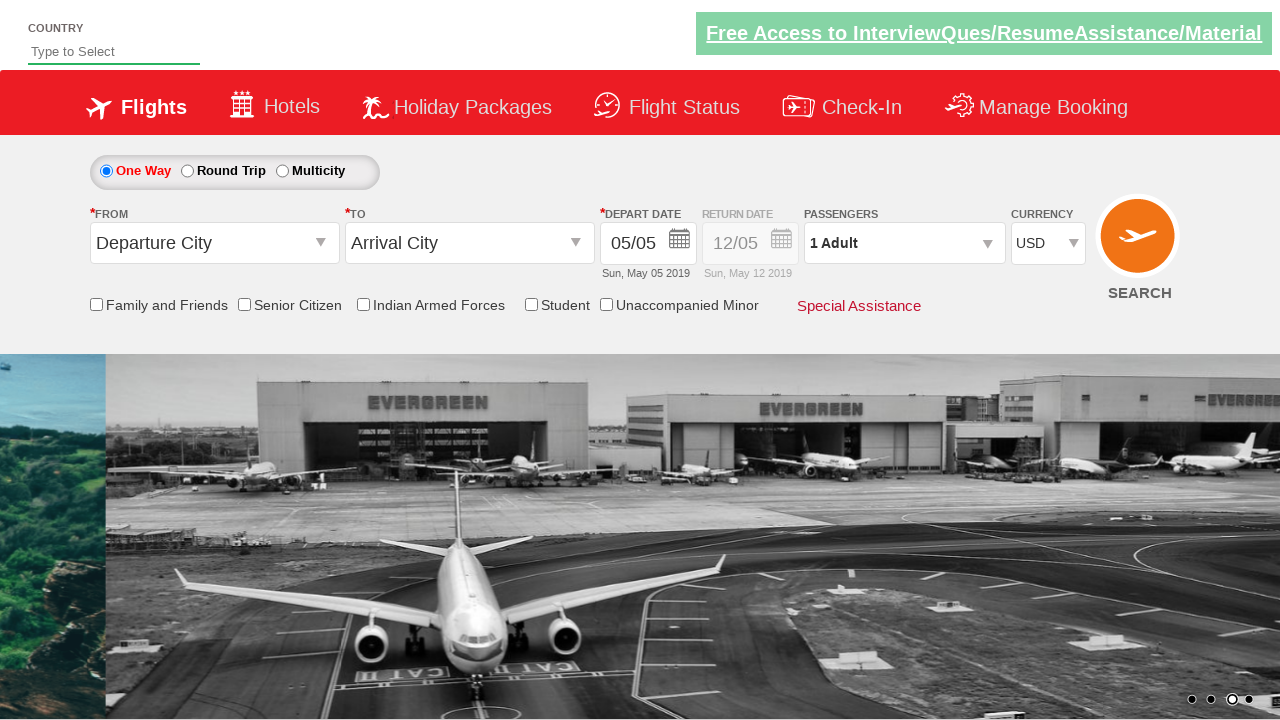

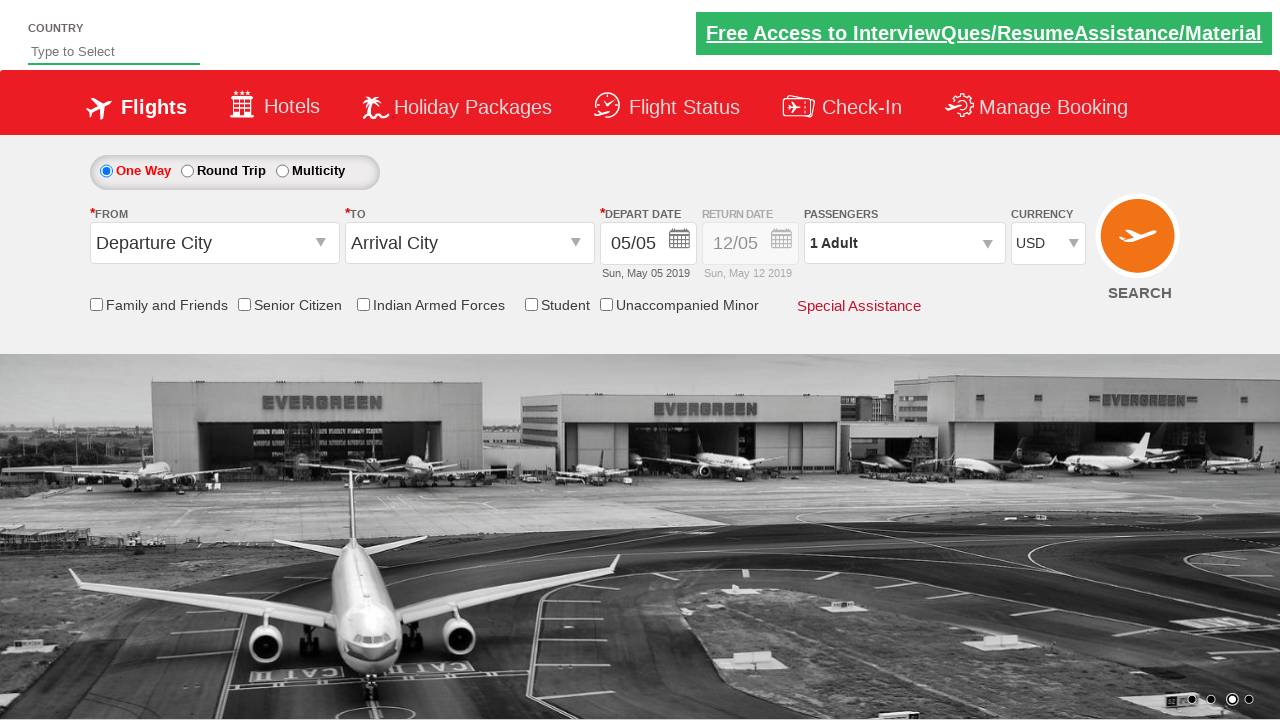